Opens multiple tabs, navigates to different websites in each tab, and switches between them

Starting URL: http://example.com/

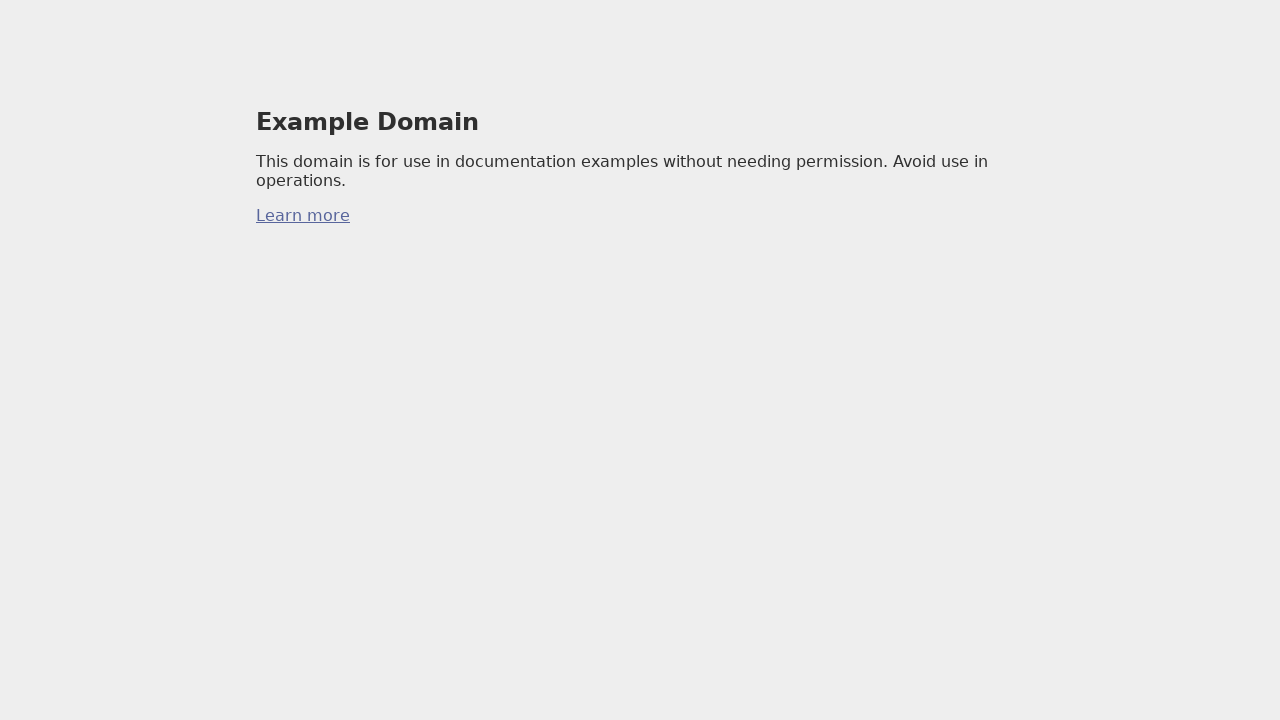

Opened a new tab
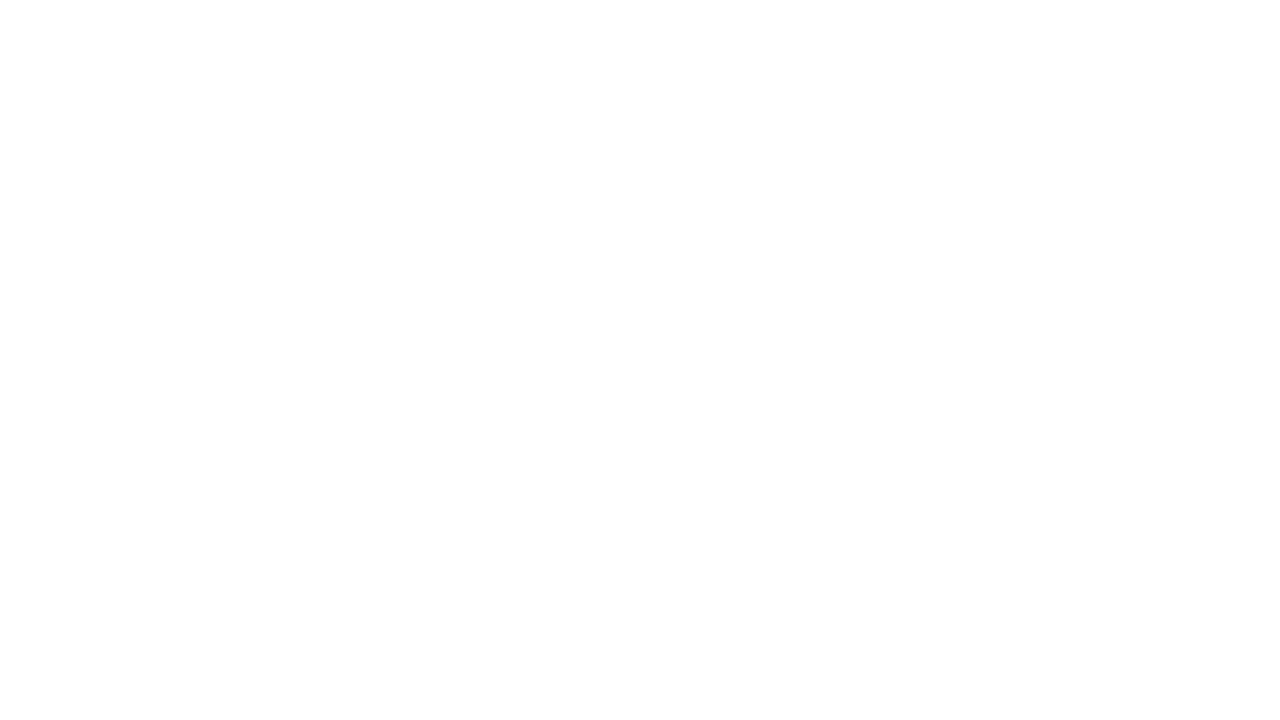

Navigated to http://vnexpress.vn/ in new tab
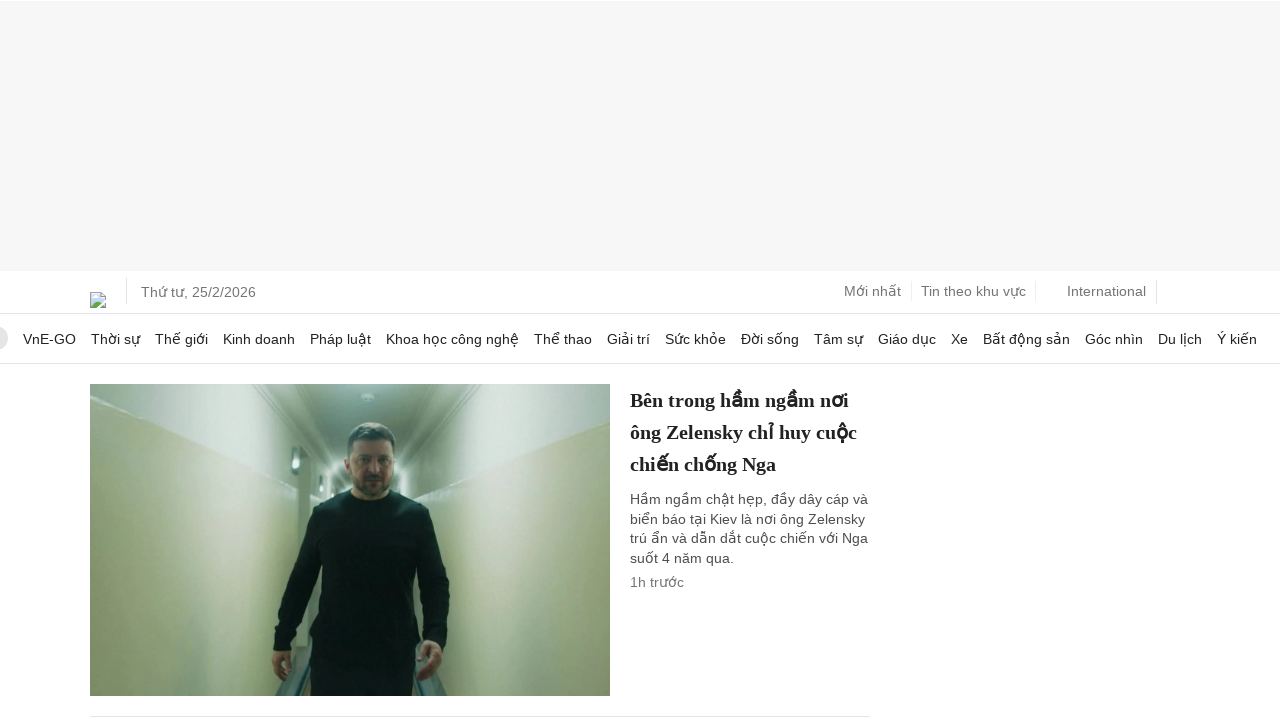

Switched back to first tab
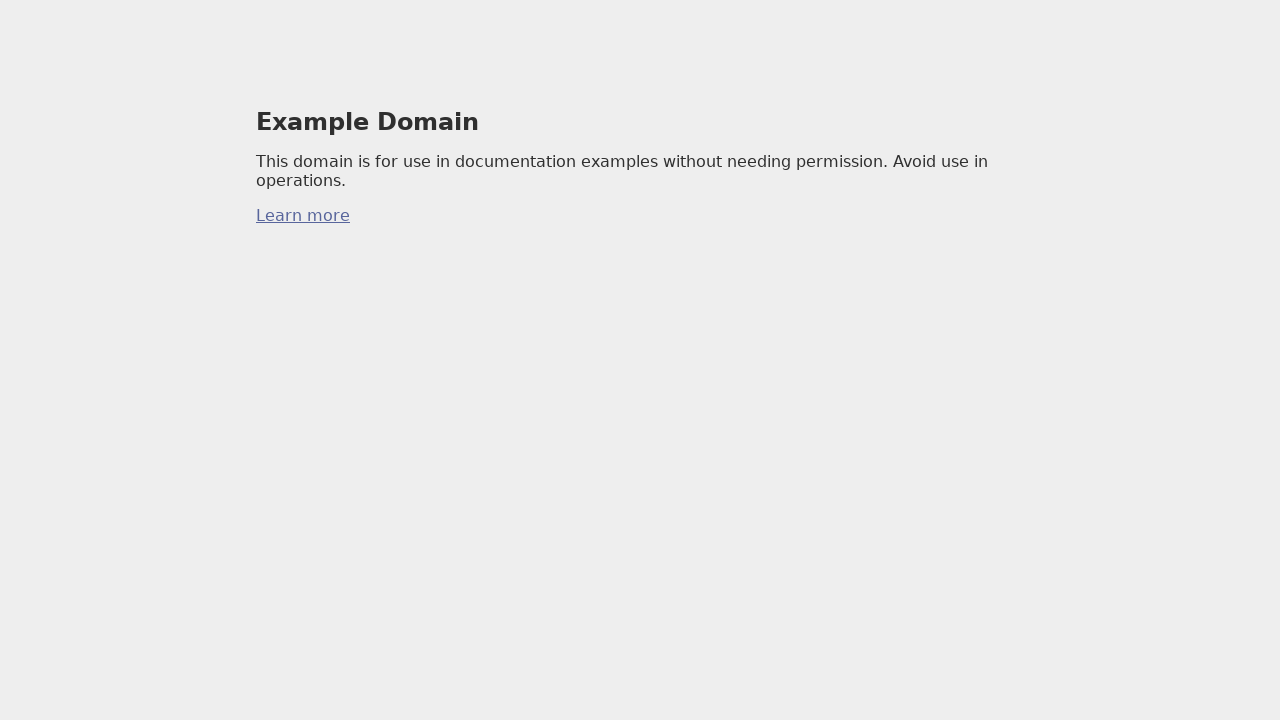

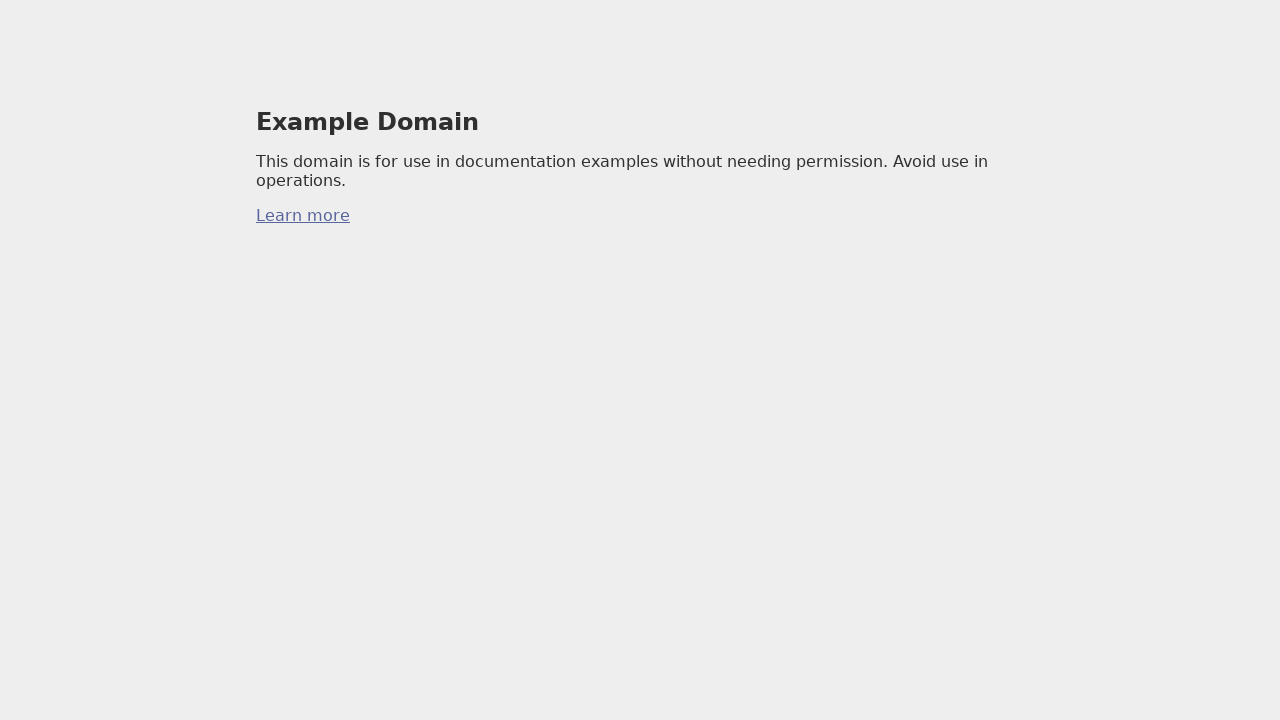